Tests the Contact form by filling fields and submitting to receive a thank you message

Starting URL: https://www.demoblaze.com/

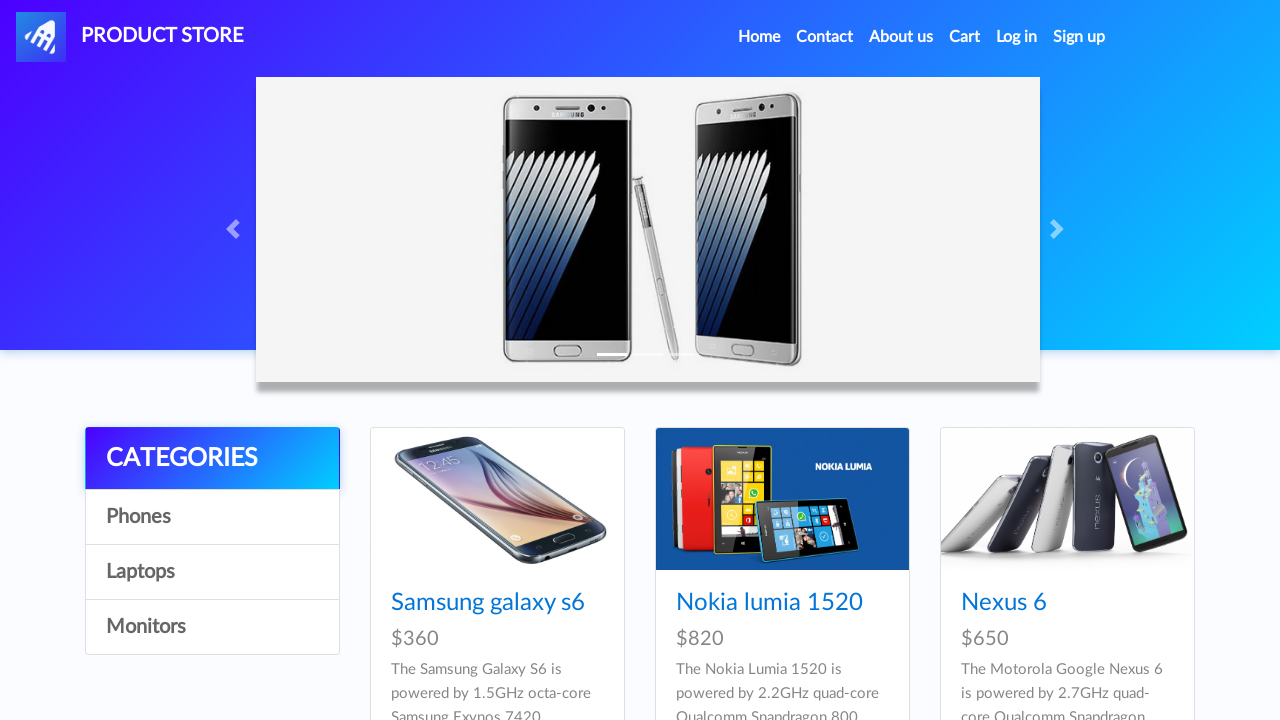

Clicked on Contact link in navigation menu at (825, 37) on #navbarExample a.nav-link:has-text('Contact')
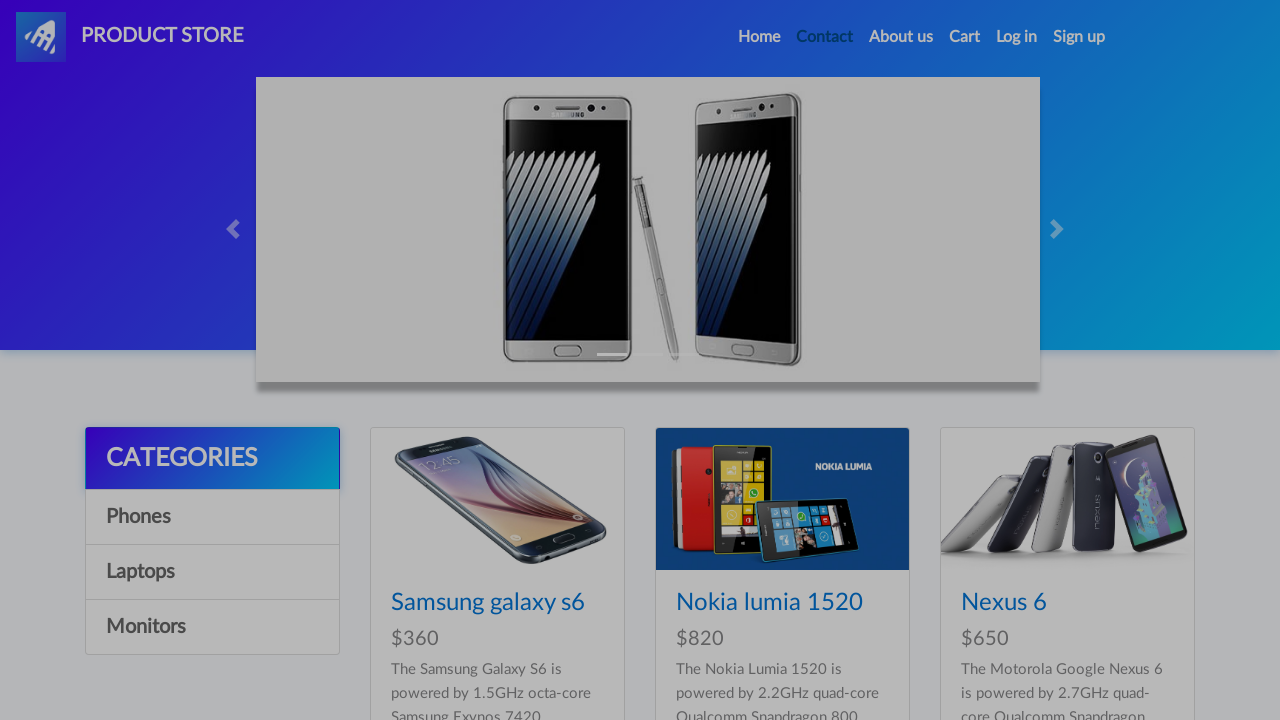

Contact modal loaded and email field is visible
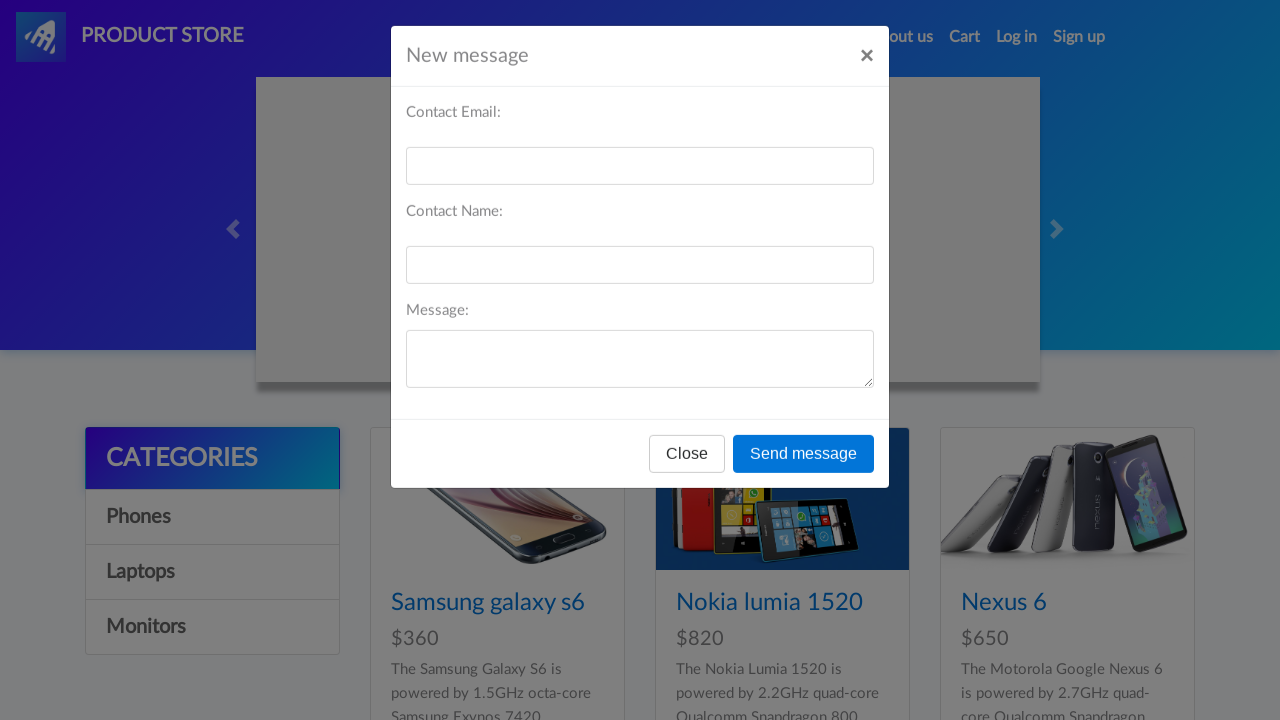

Filled email field with 'anatestova123@gmail.com' on #recipient-email
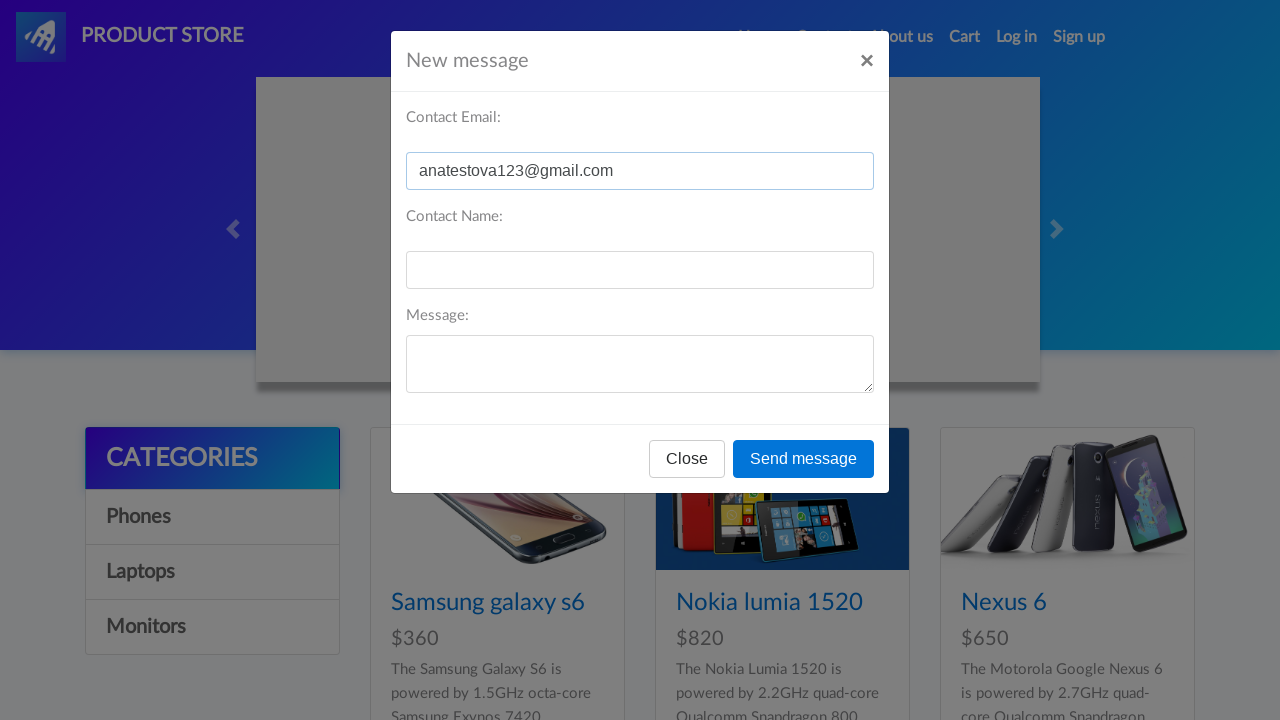

Filled name field with 'Ana' on #recipient-name
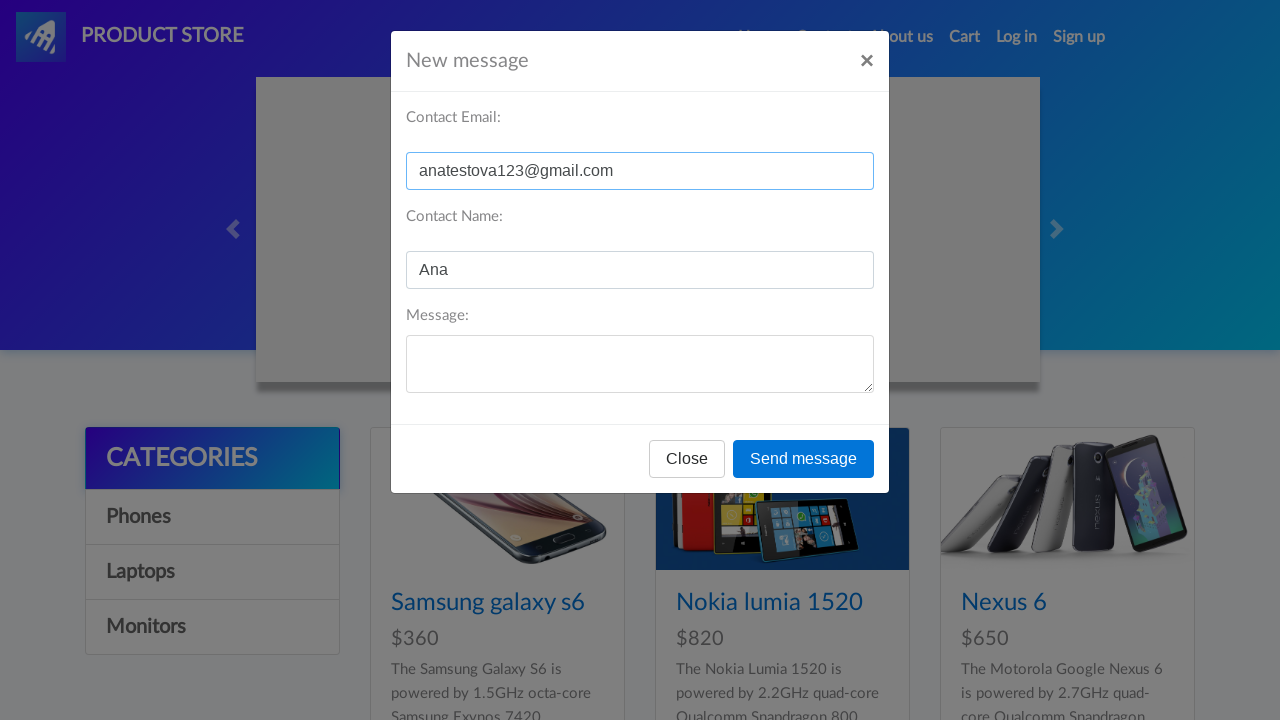

Filled message field with 'Hi' on #message-text
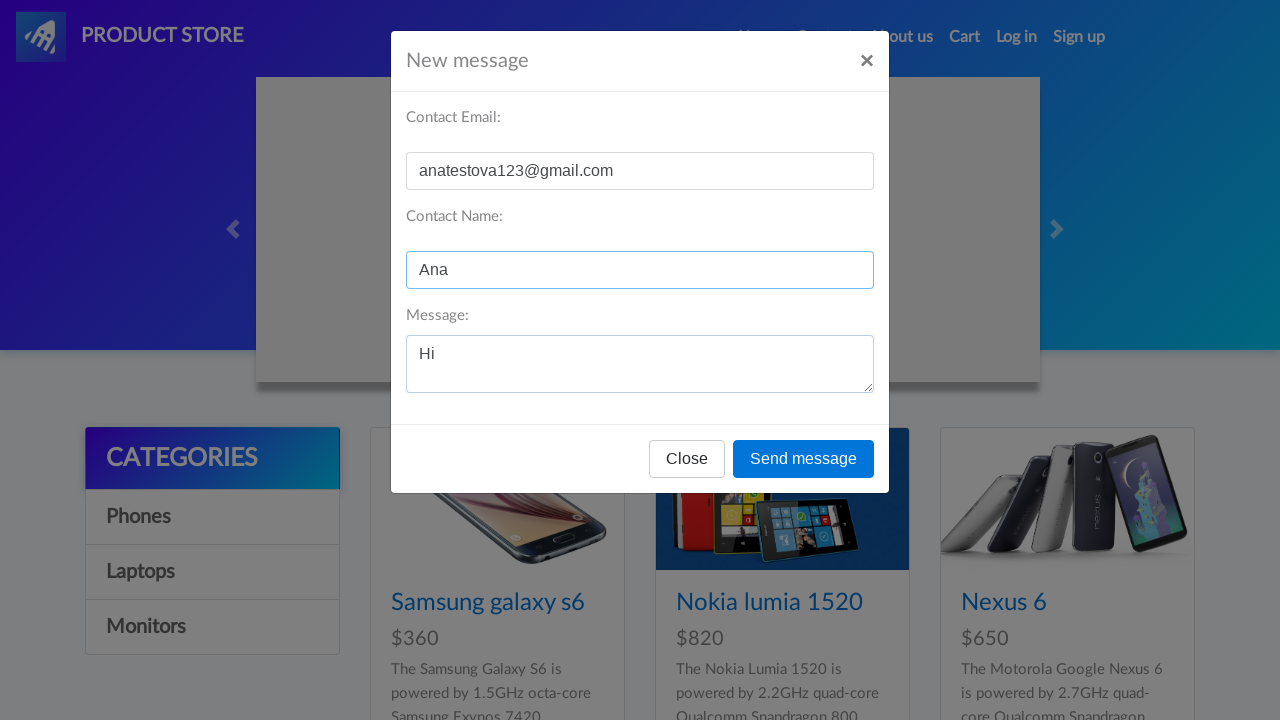

Clicked send button to submit contact form at (804, 459) on button[onclick='send()']
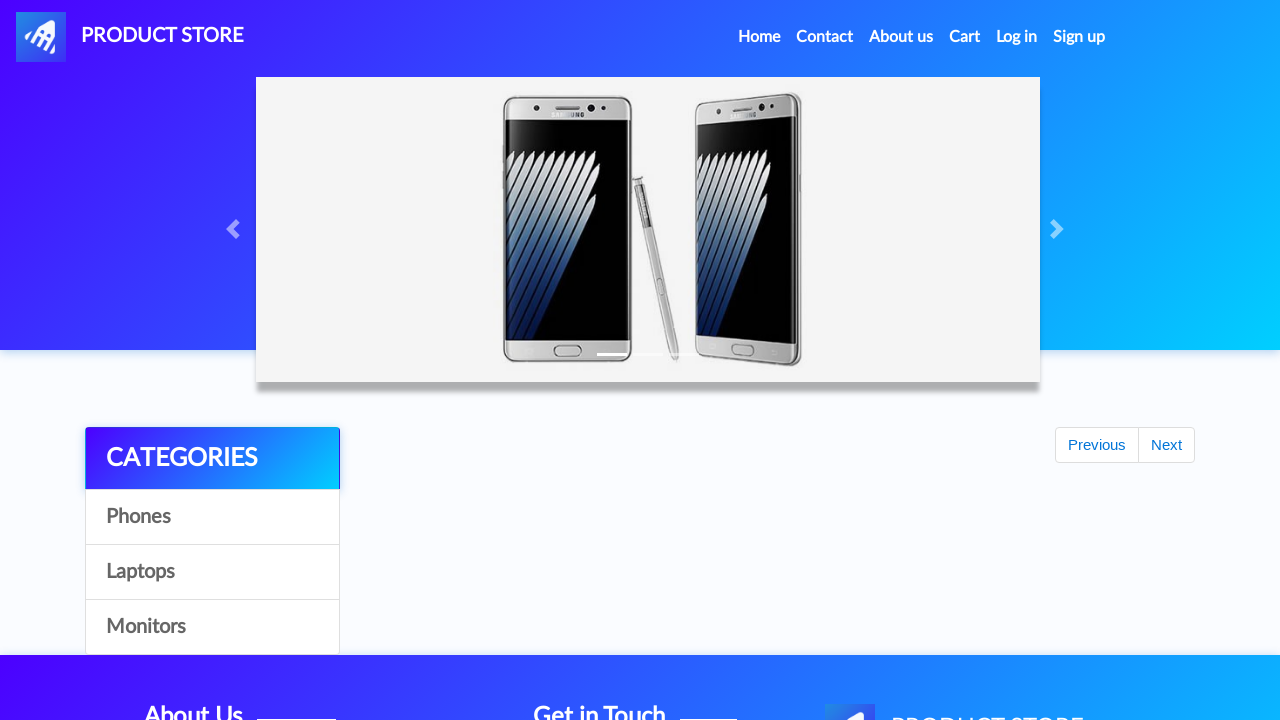

Accepted thank you message alert dialog
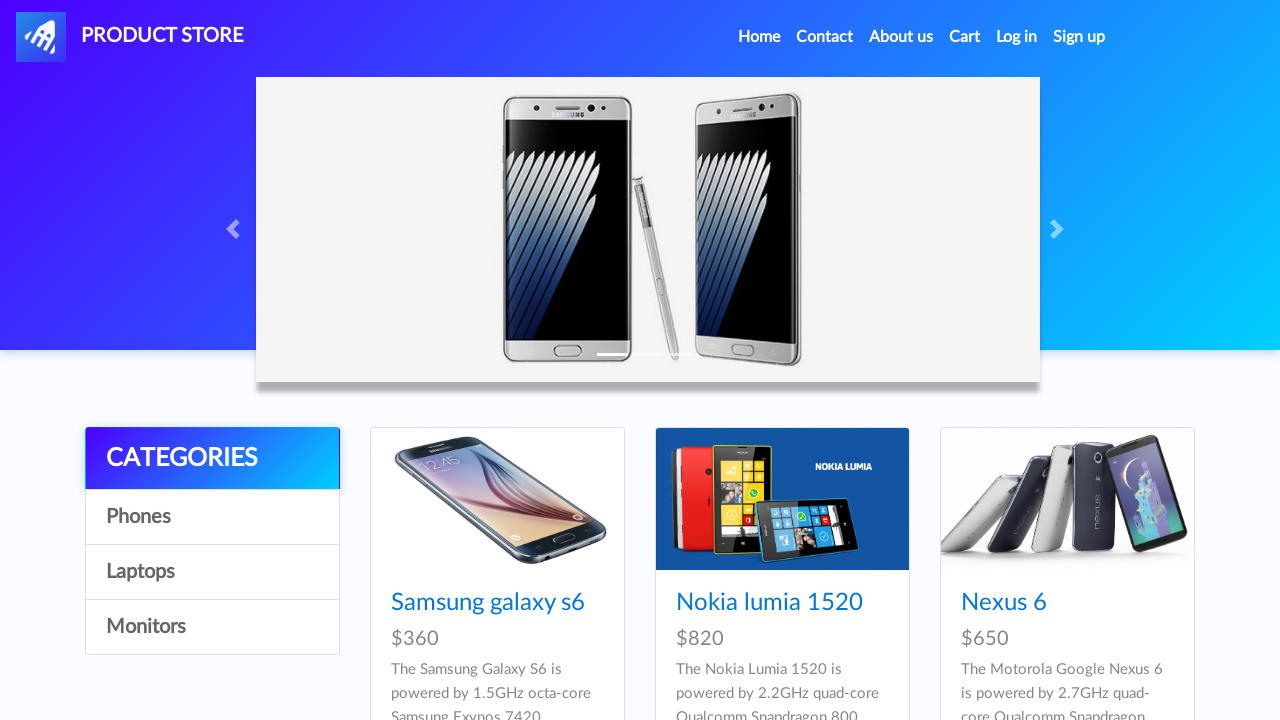

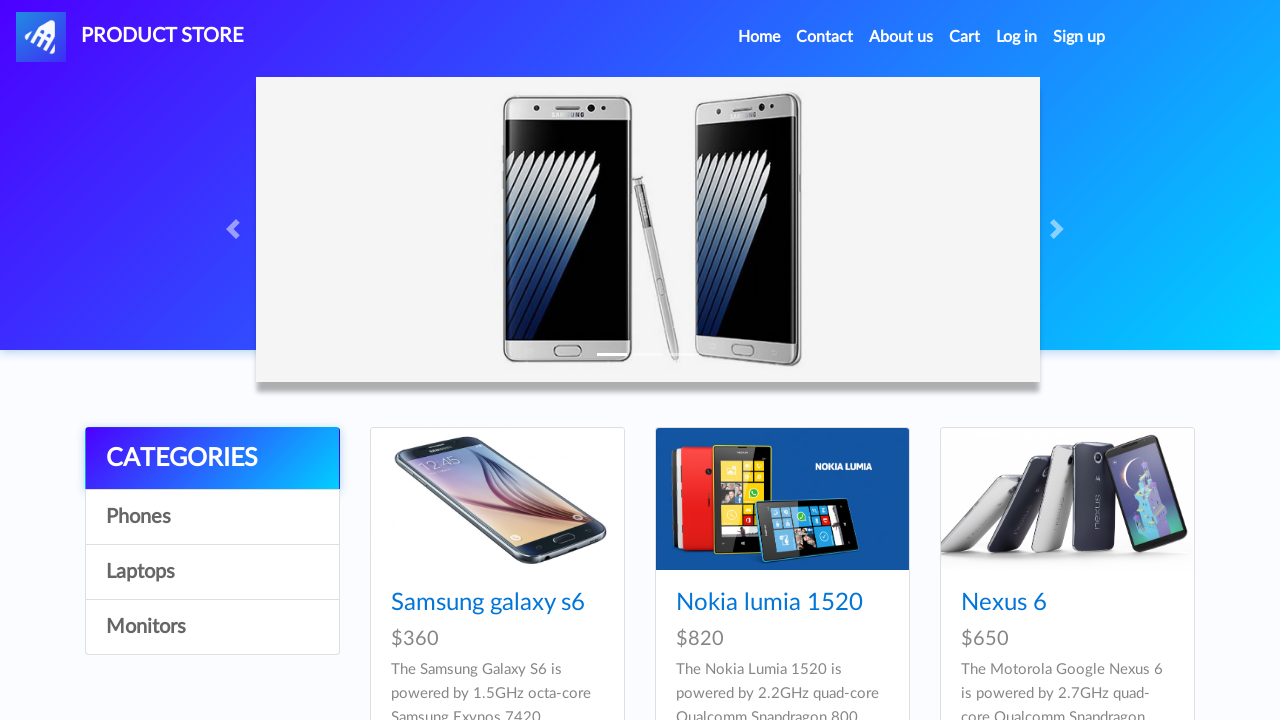